Navigates to the Automation Practice page and verifies that footer links are present and have valid href attributes

Starting URL: https://rahulshettyacademy.com/AutomationPractice/

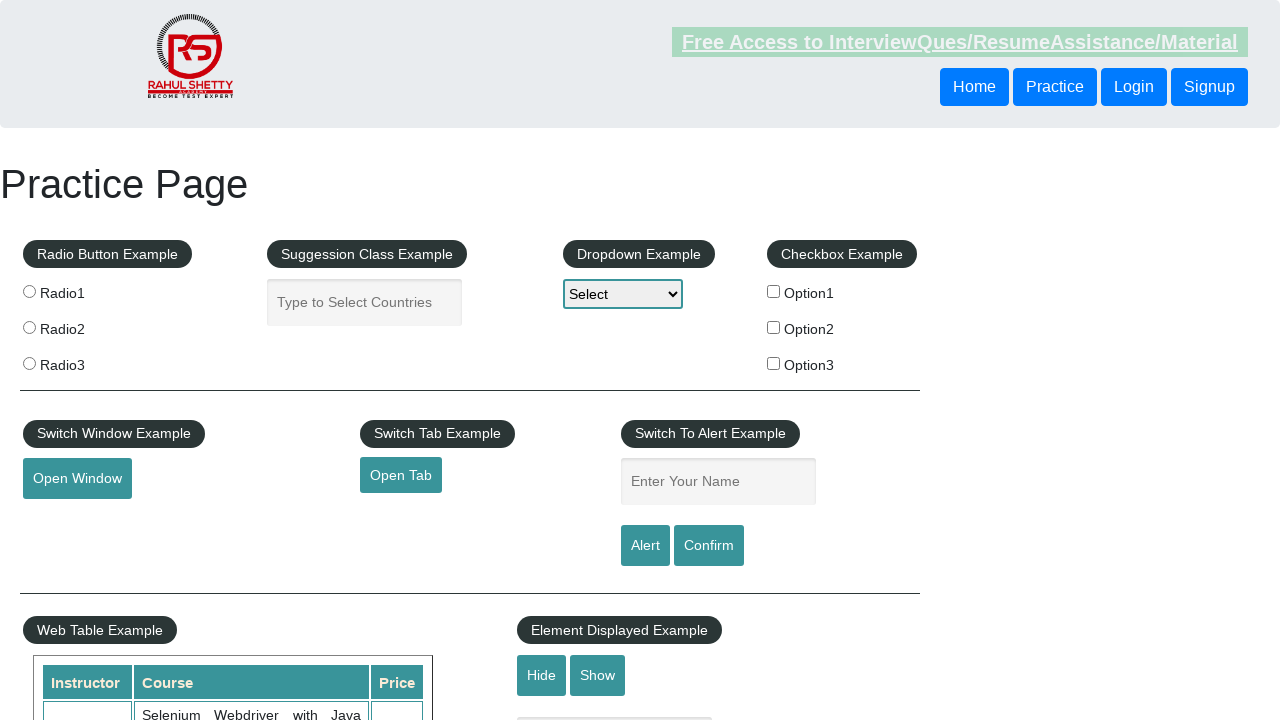

Navigated to Automation Practice page
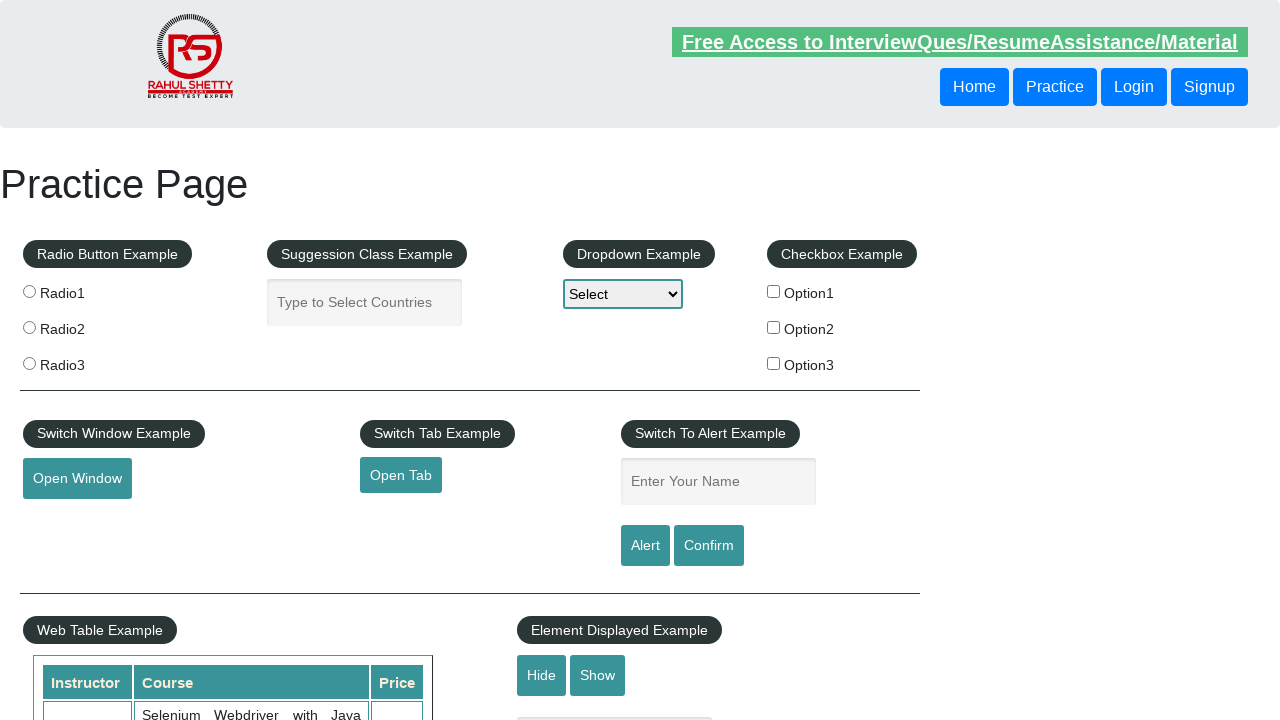

Footer links loaded and became visible
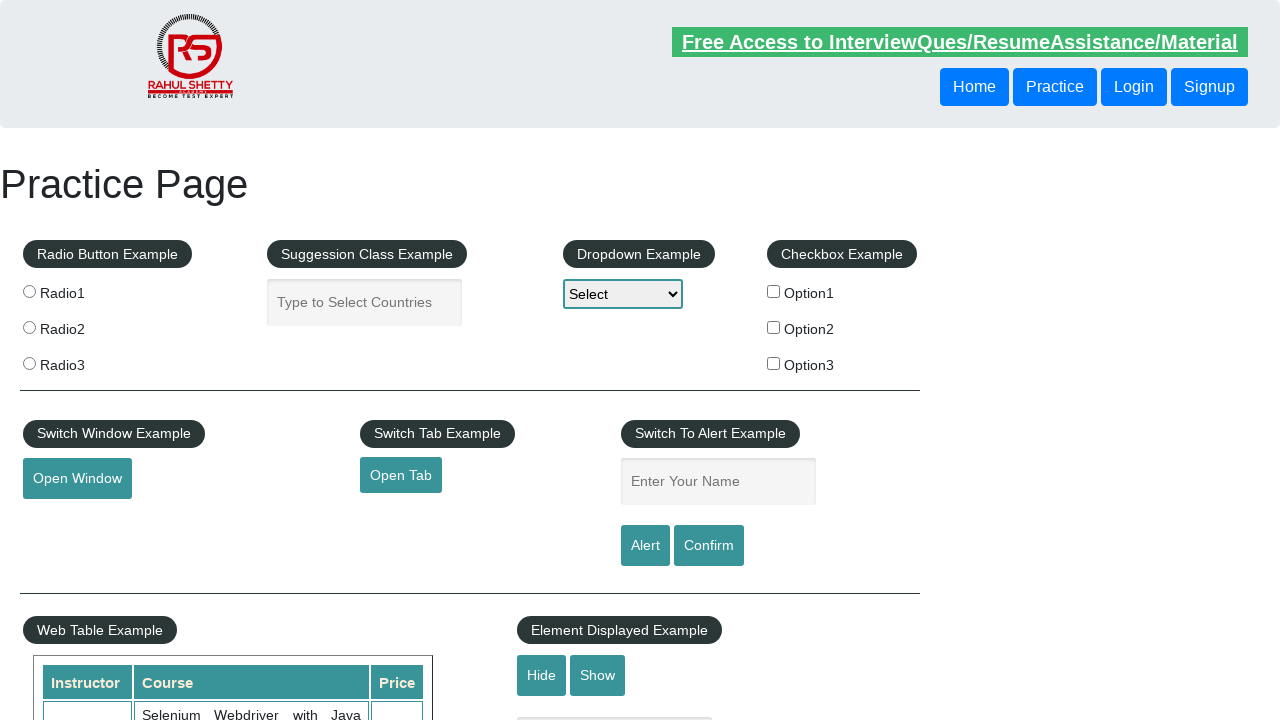

Located all footer links (li.gf-li a)
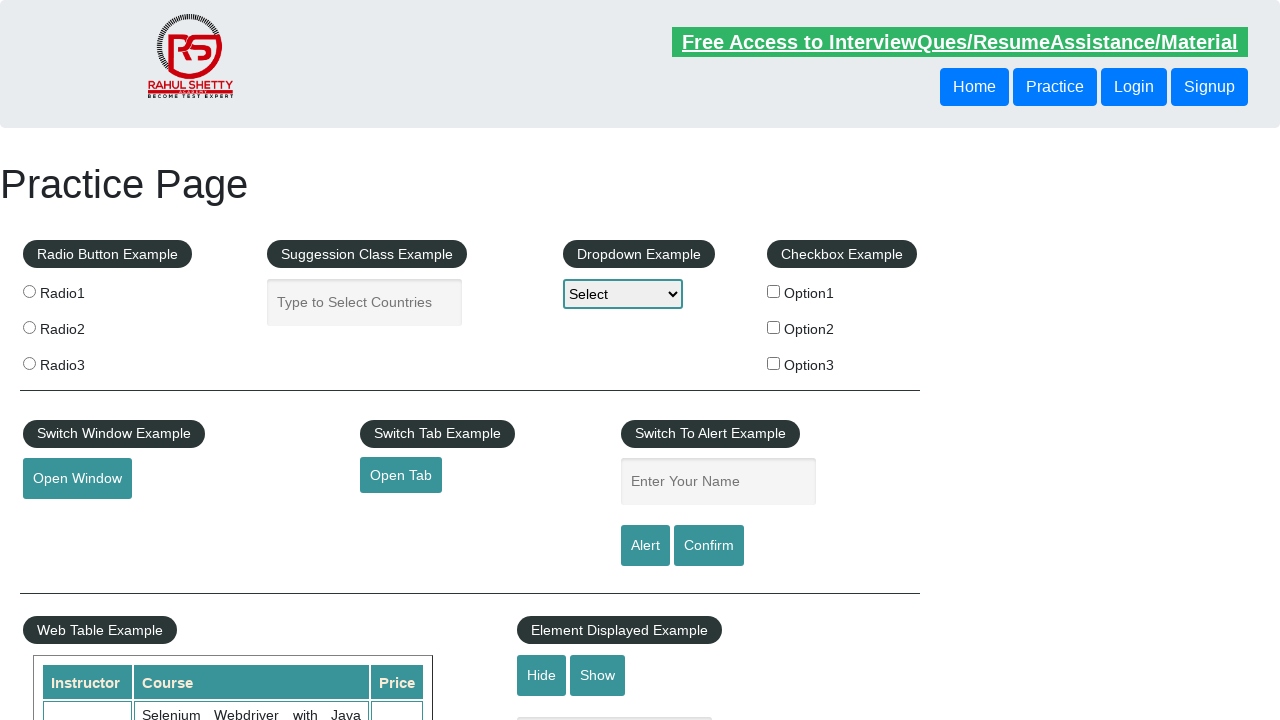

Verified that 20 footer links are present
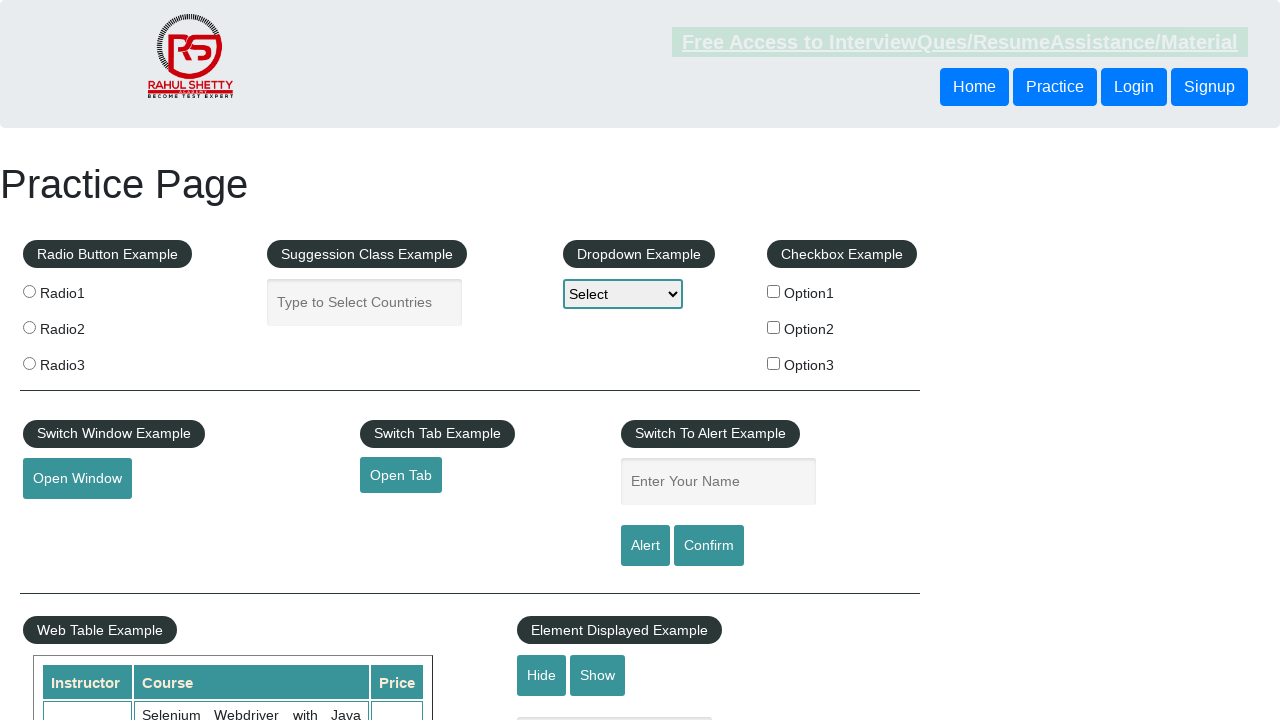

Verified footer link 1 has valid href: #
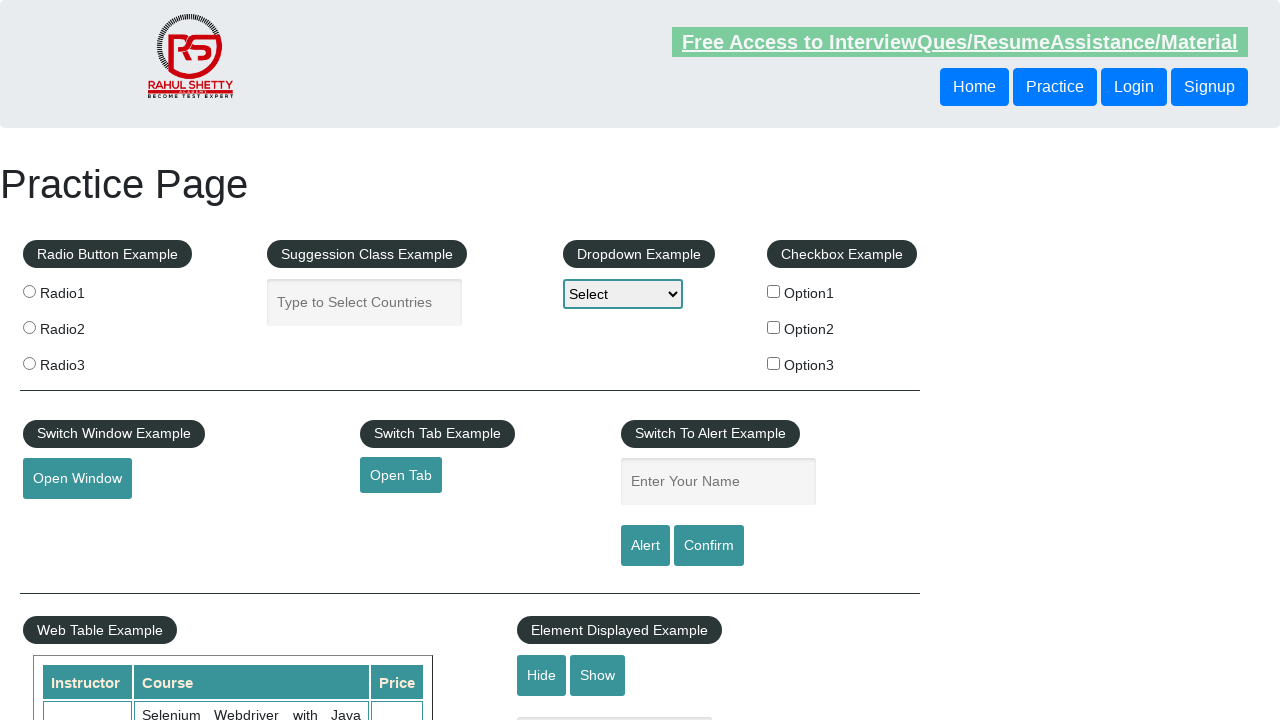

Verified footer link 2 has valid href: http://www.restapitutorial.com/
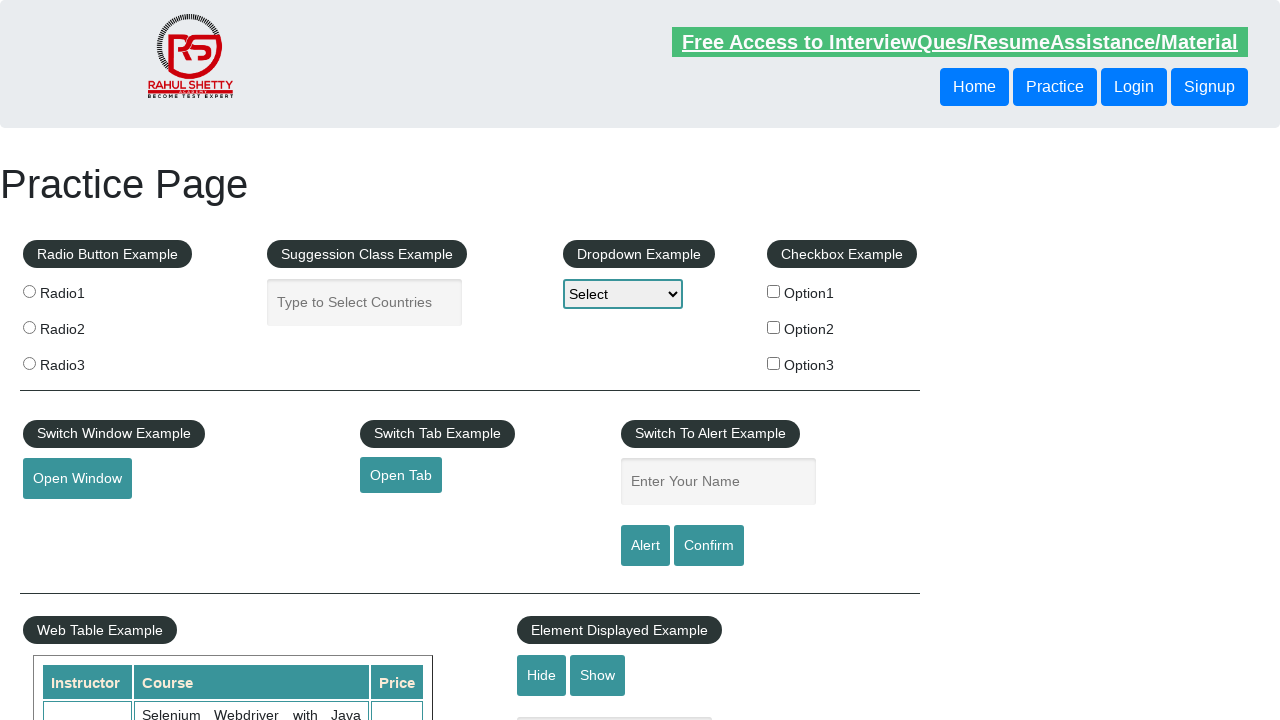

Verified footer link 3 has valid href: https://www.soapui.org/
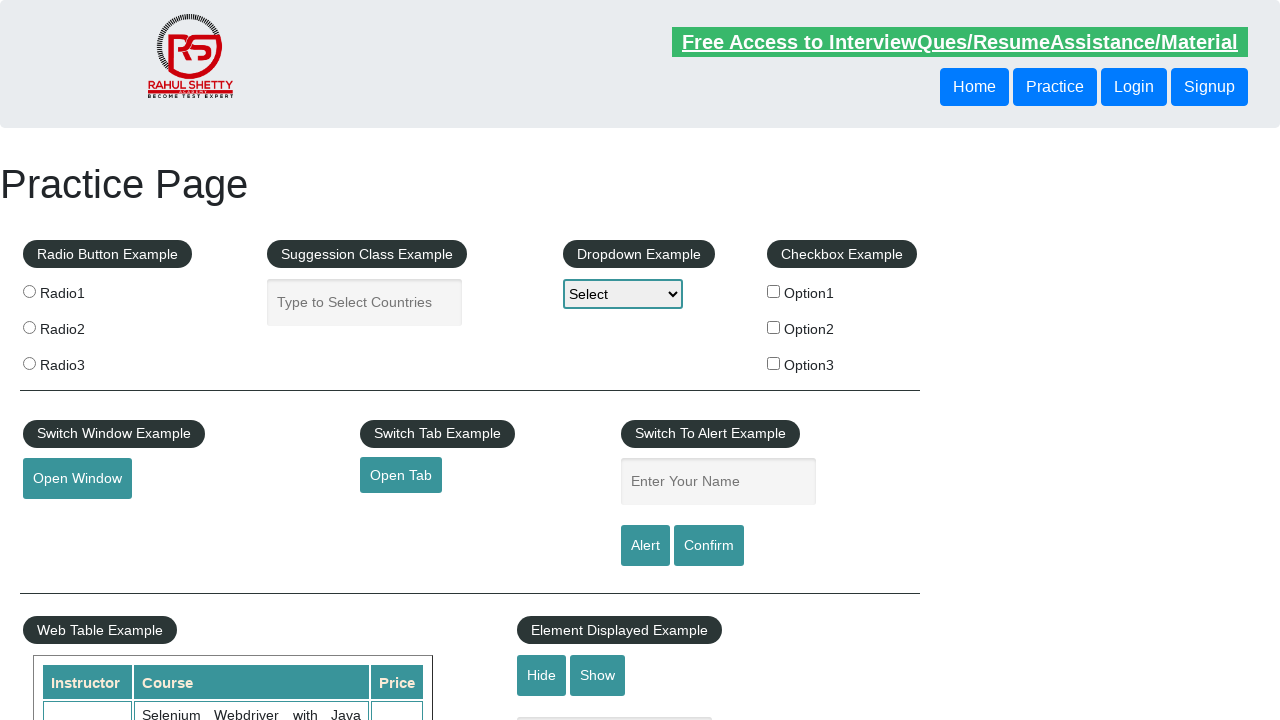

Verified footer link 4 has valid href: https://courses.rahulshettyacademy.com/p/appium-tutorial
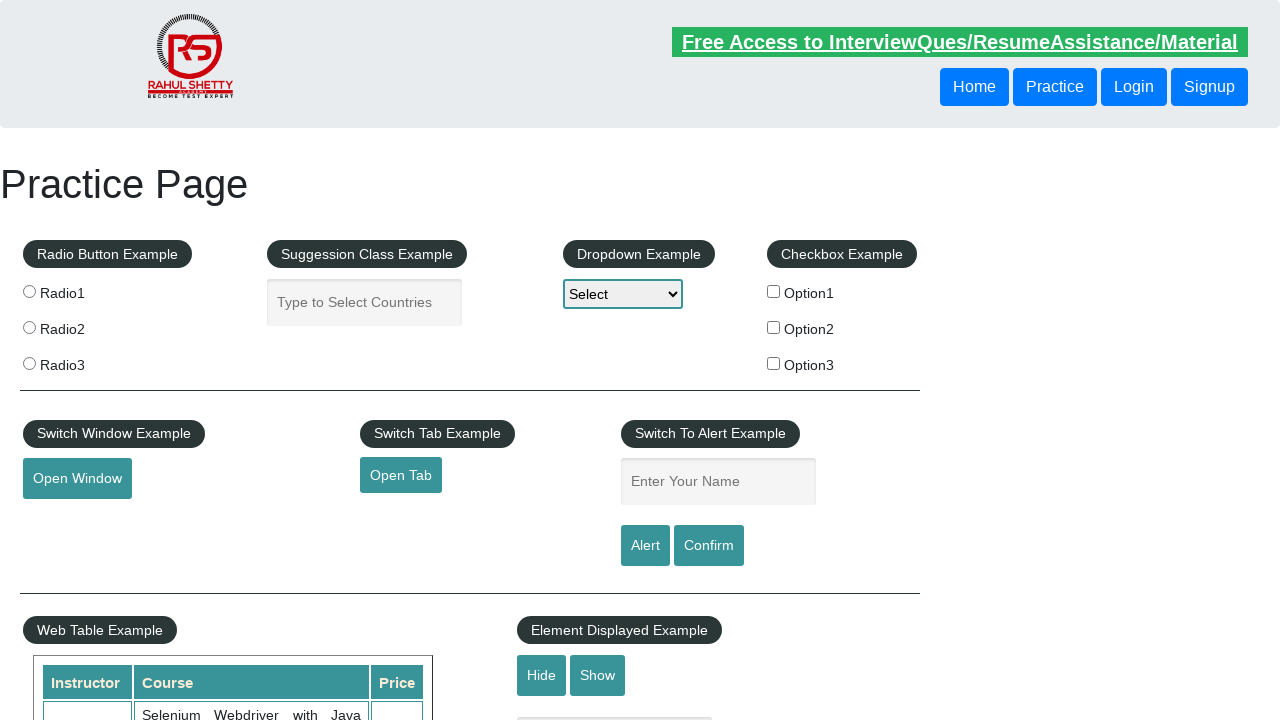

Verified footer link 5 has valid href: https://jmeter.apache.org/
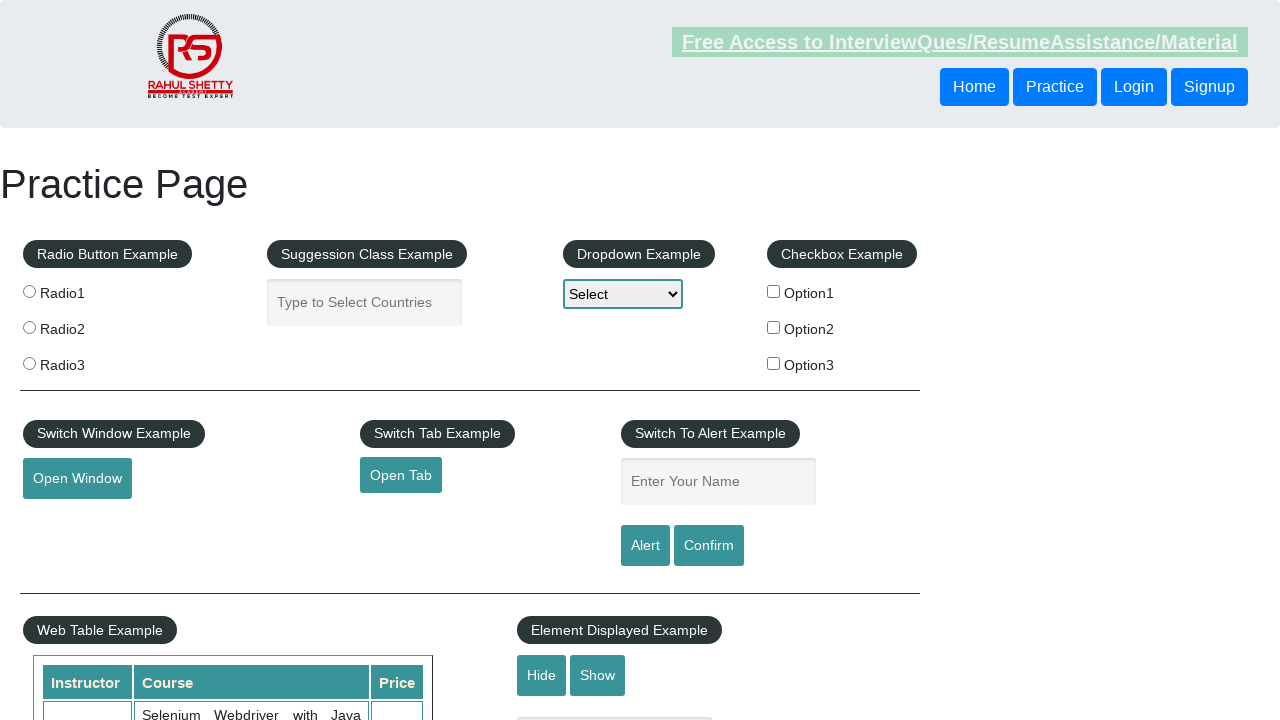

Verified footer link 6 has valid href: #
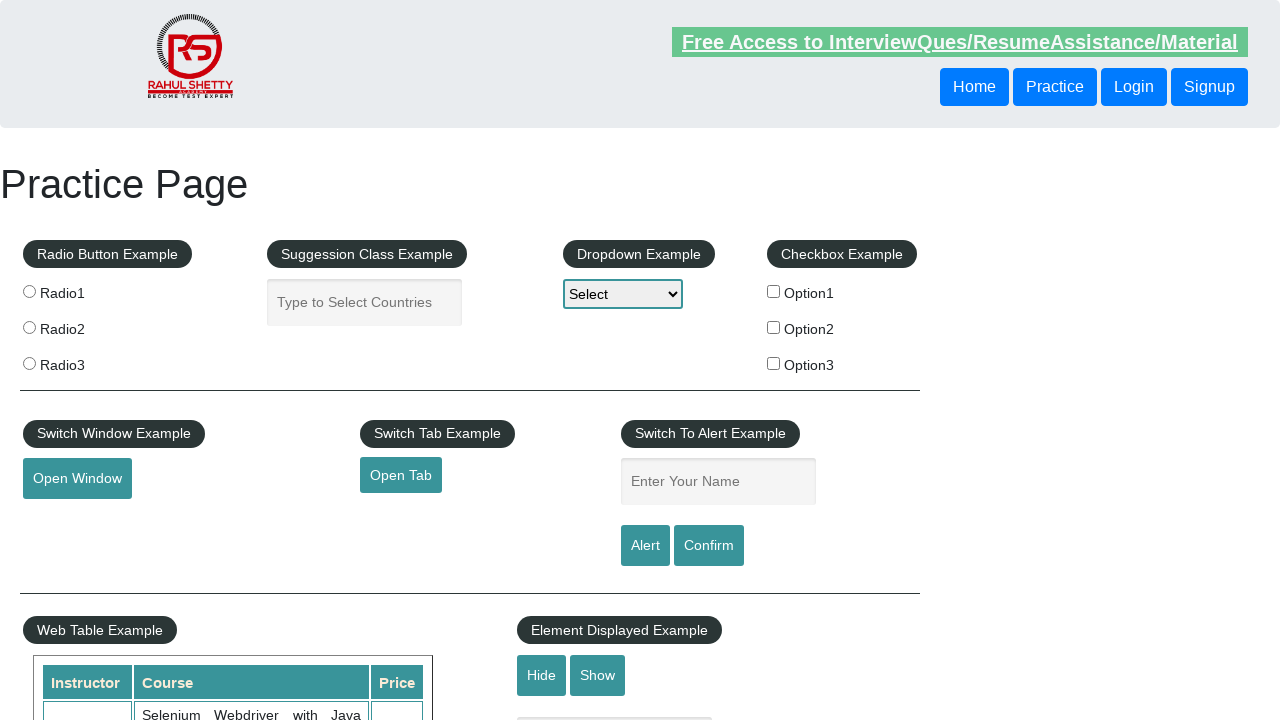

Verified footer link 7 has valid href: https://rahulshettyacademy.com/brokenlink
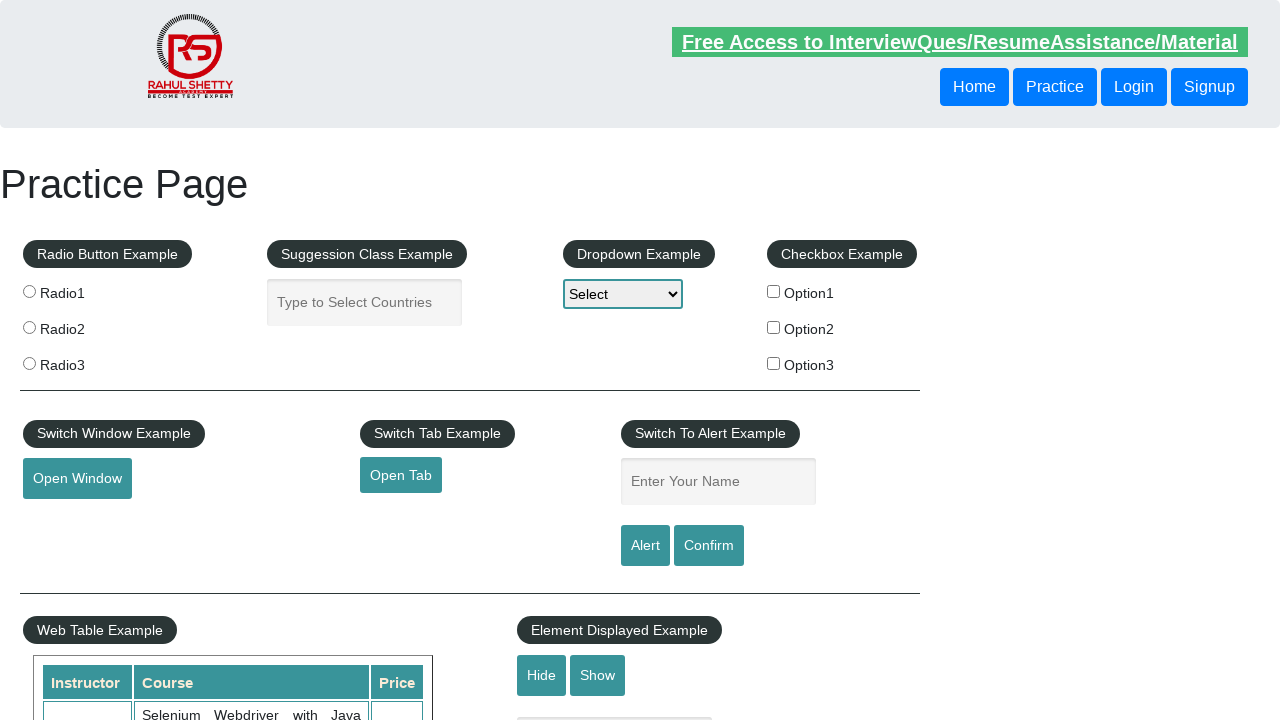

Verified footer link 8 has valid href: #
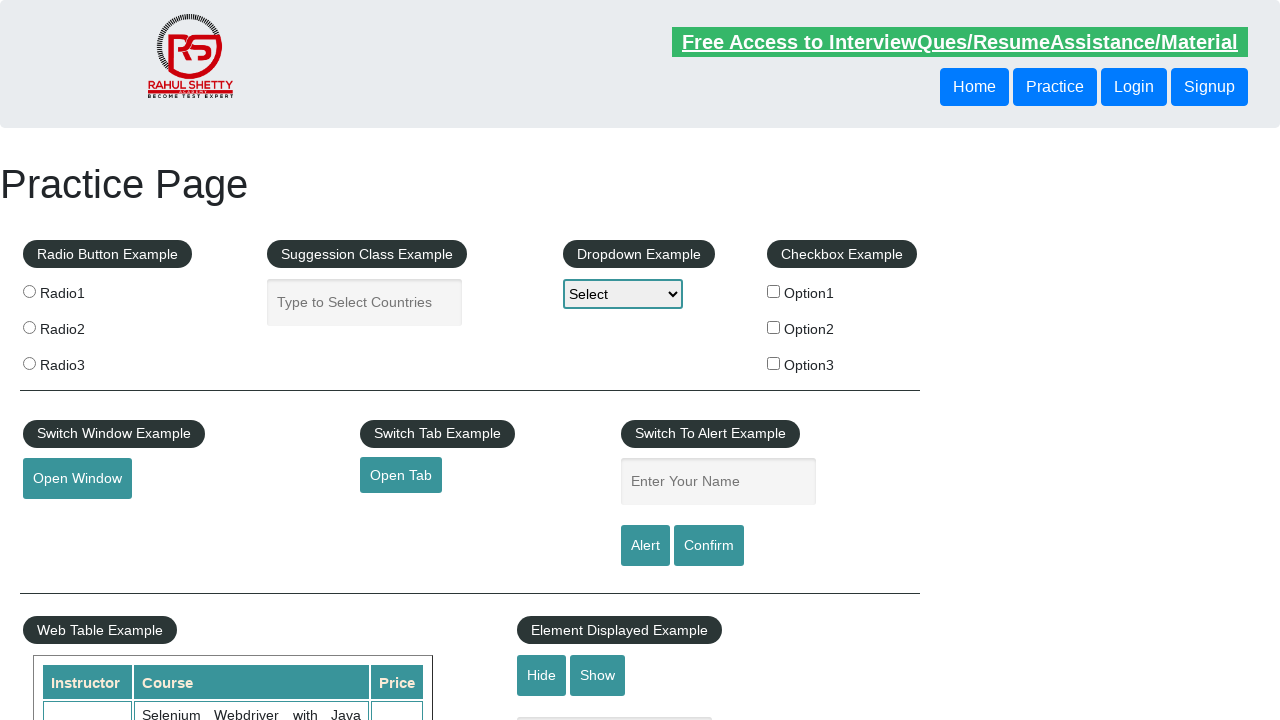

Verified footer link 9 has valid href: #
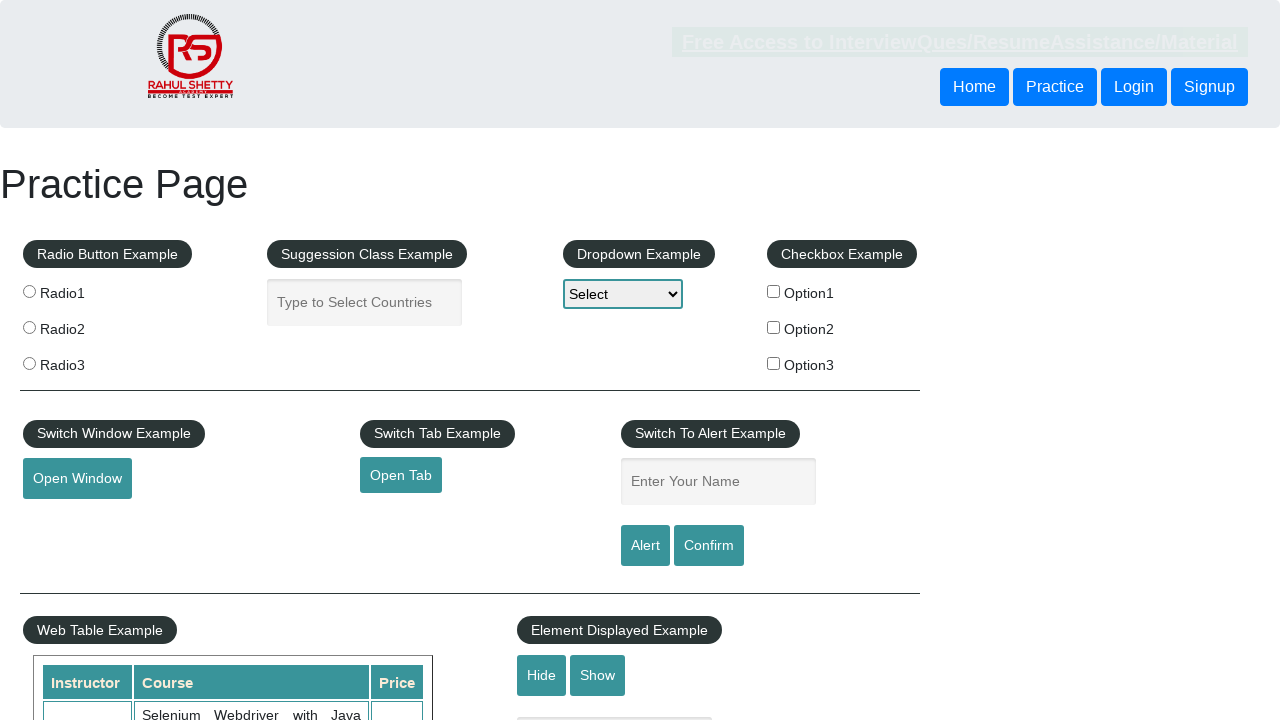

Verified footer link 10 has valid href: #
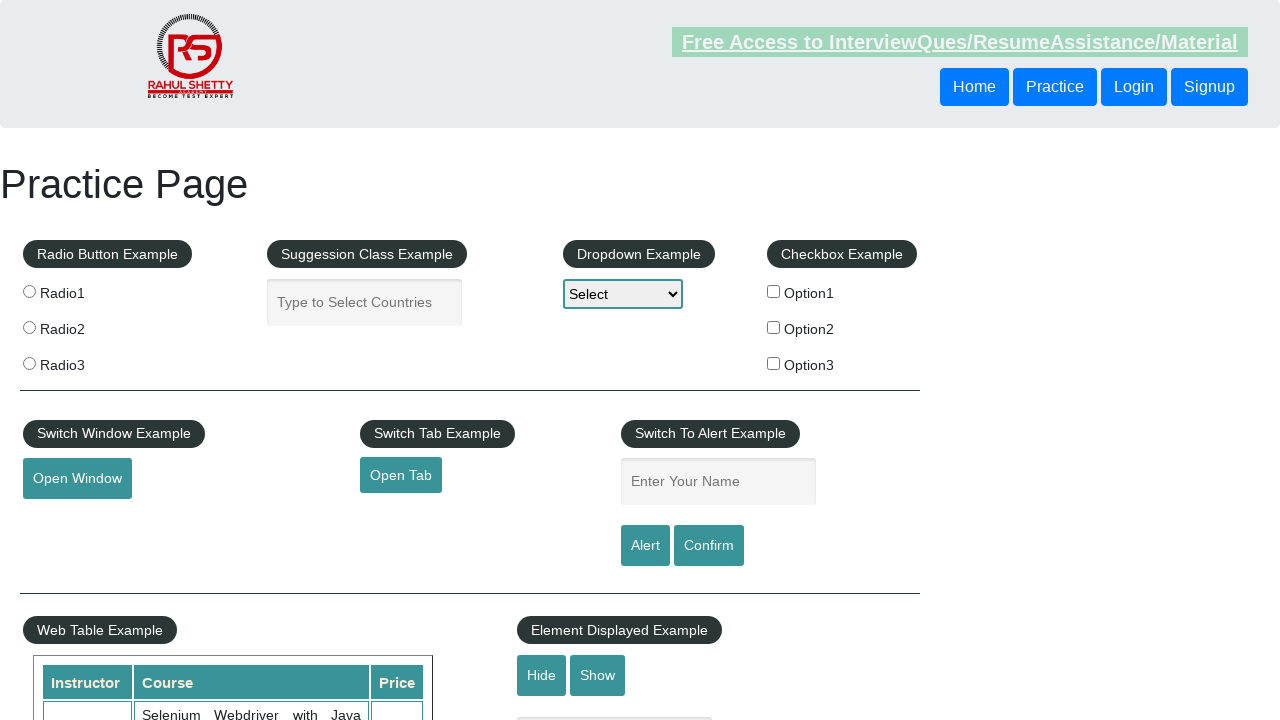

Verified footer link 11 has valid href: #
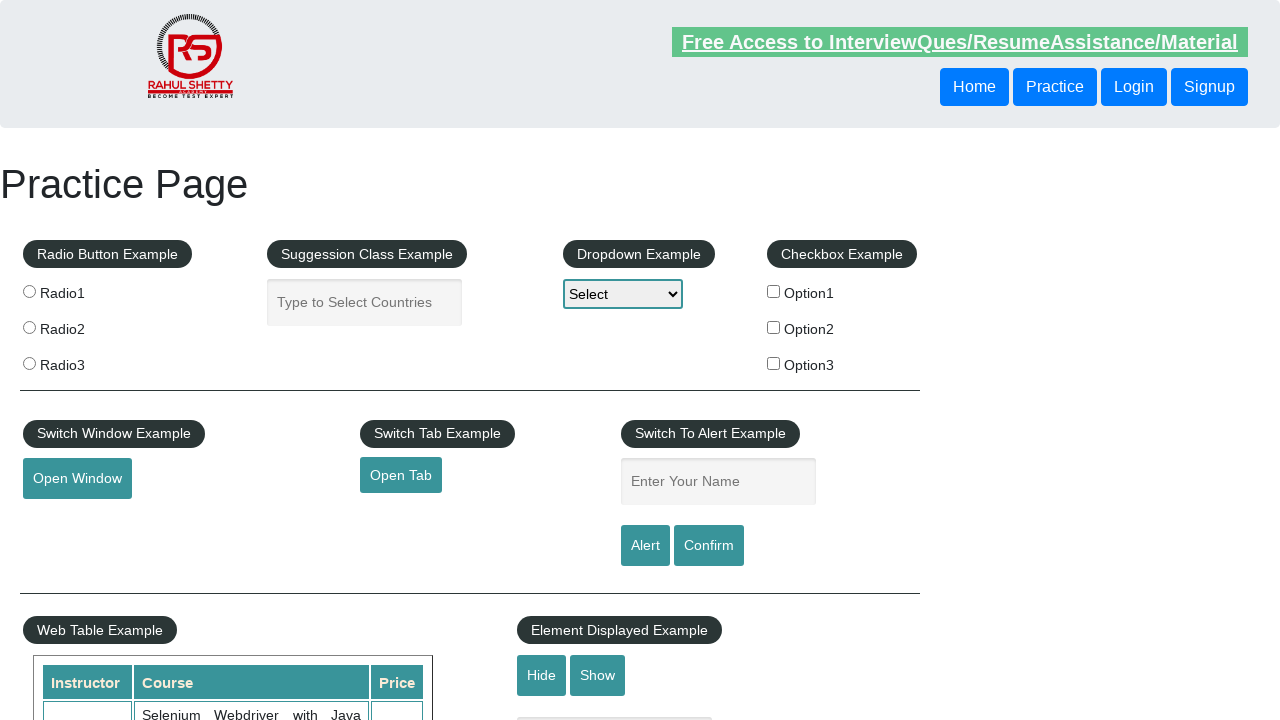

Verified footer link 12 has valid href: #
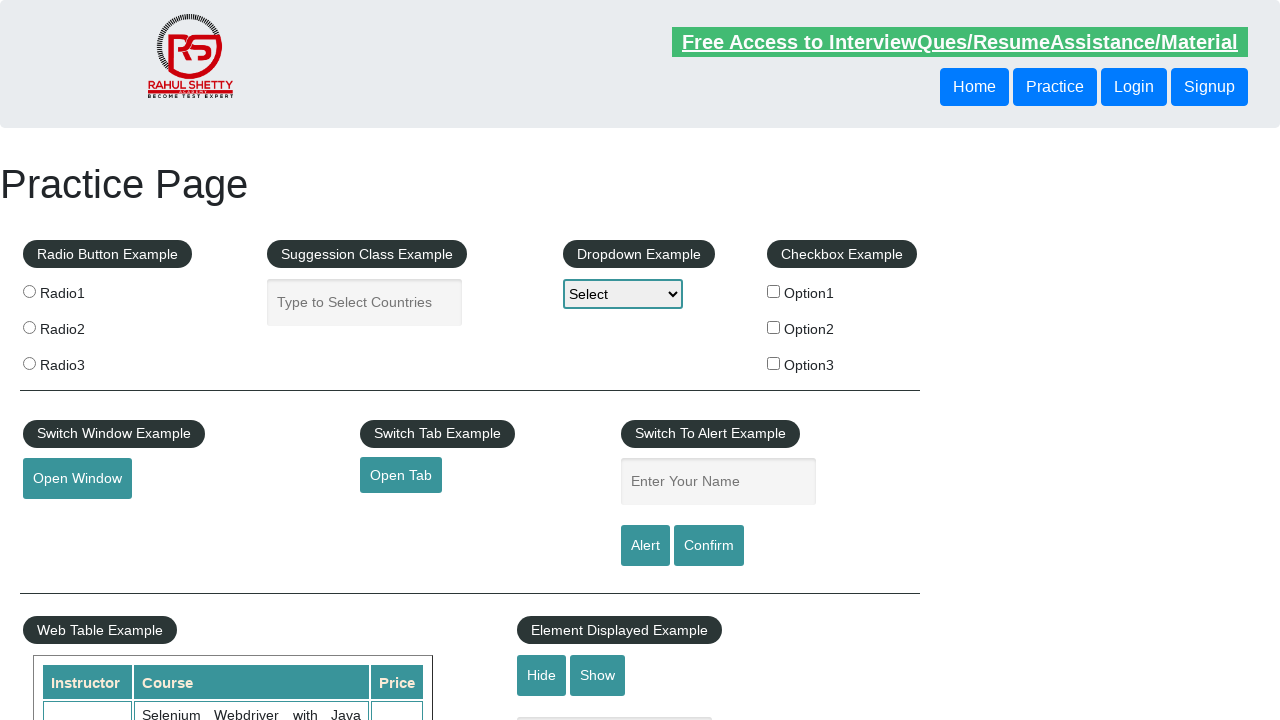

Verified footer link 13 has valid href: #
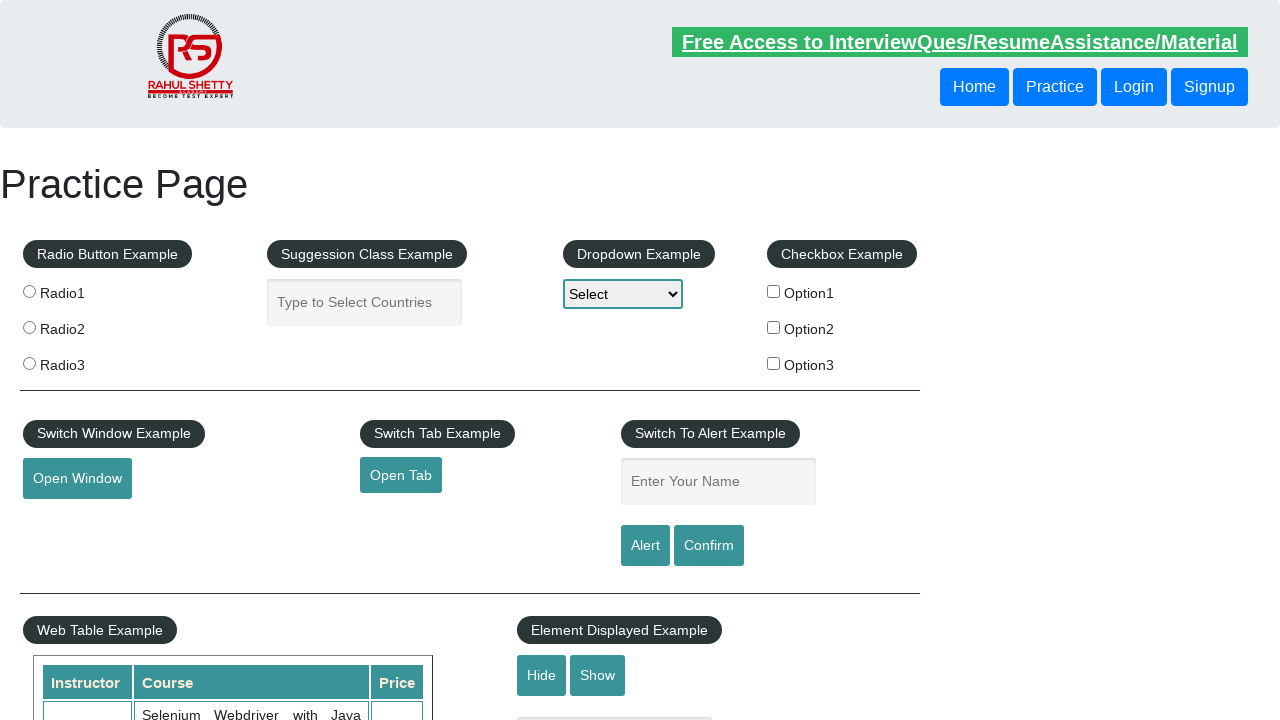

Verified footer link 14 has valid href: #
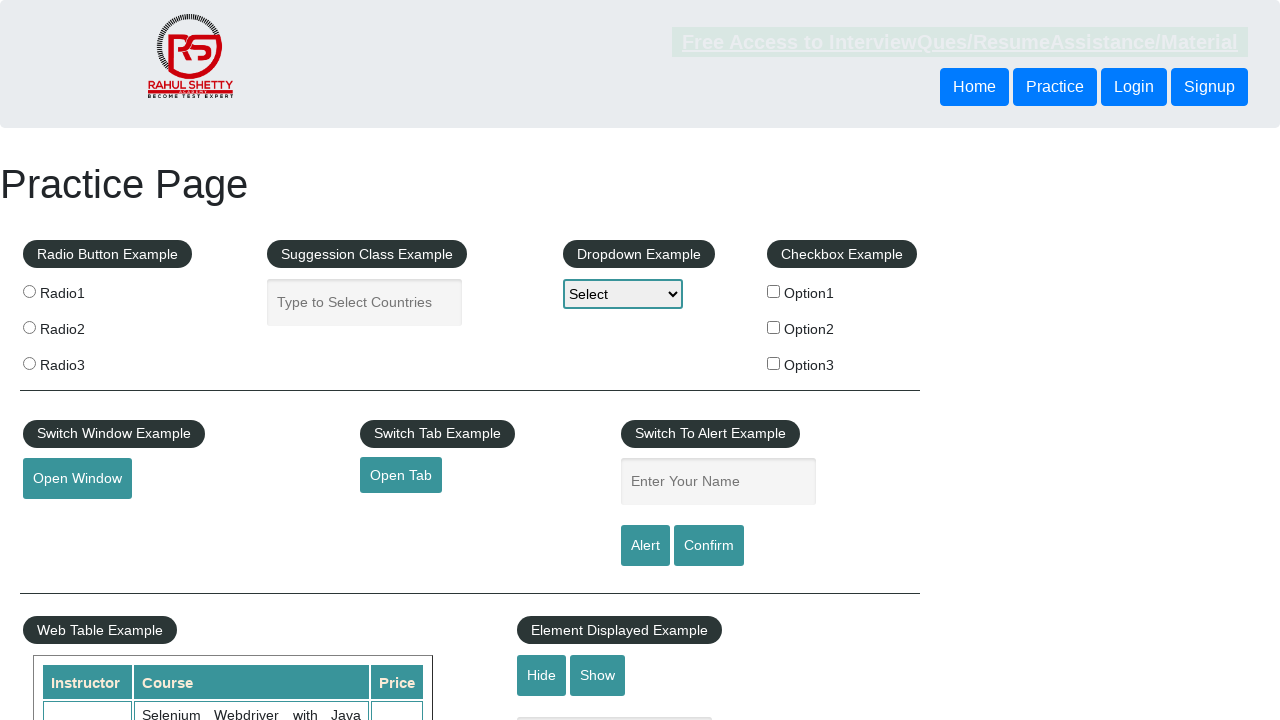

Verified footer link 15 has valid href: #
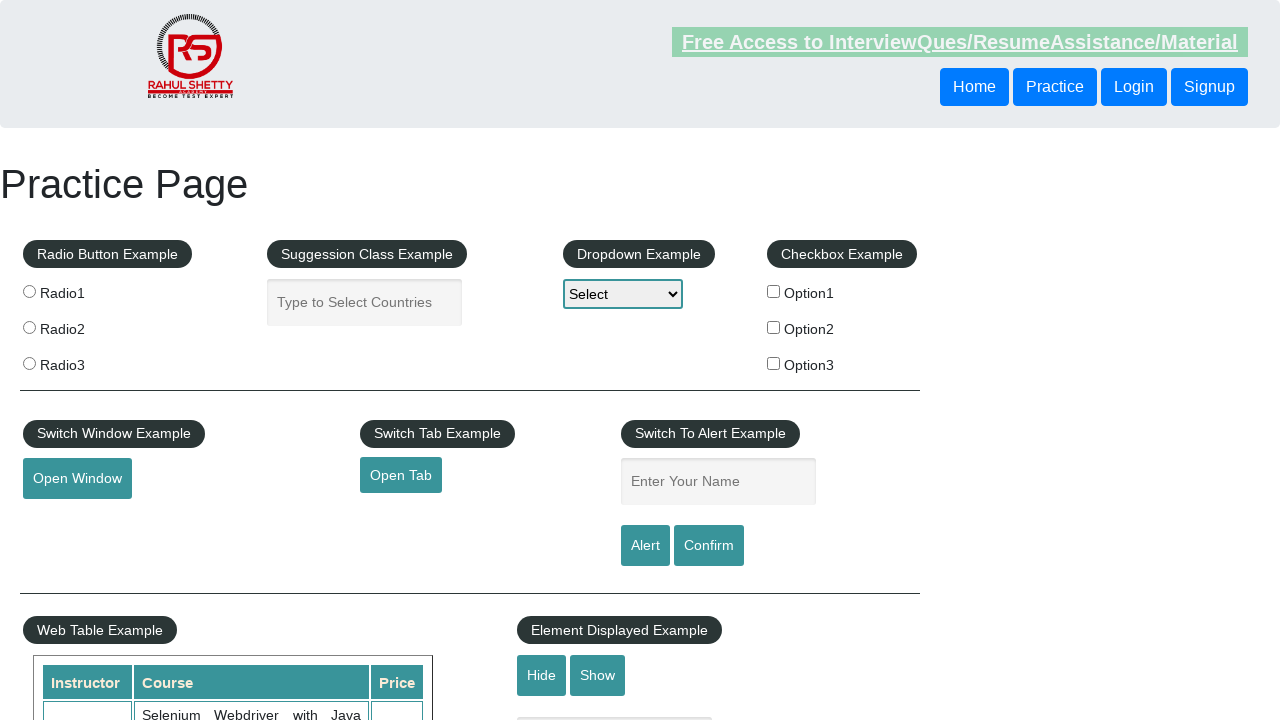

Verified footer link 16 has valid href: #
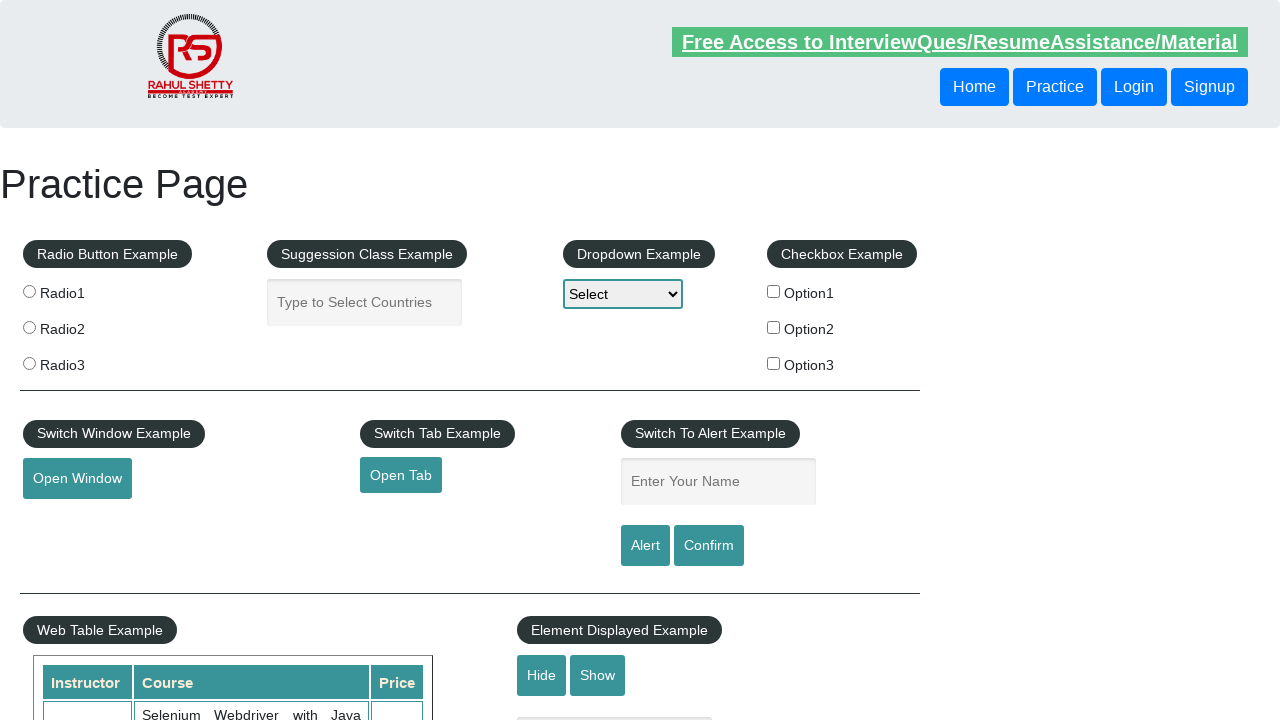

Verified footer link 17 has valid href: #
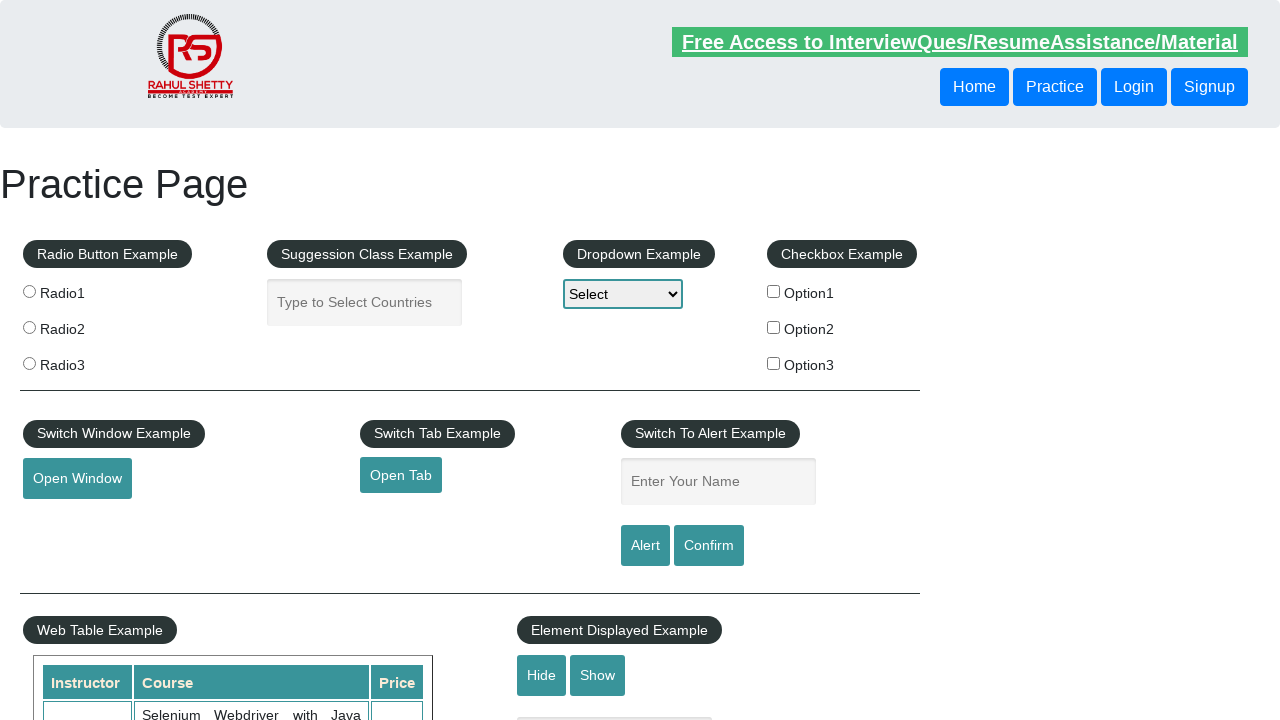

Verified footer link 18 has valid href: #
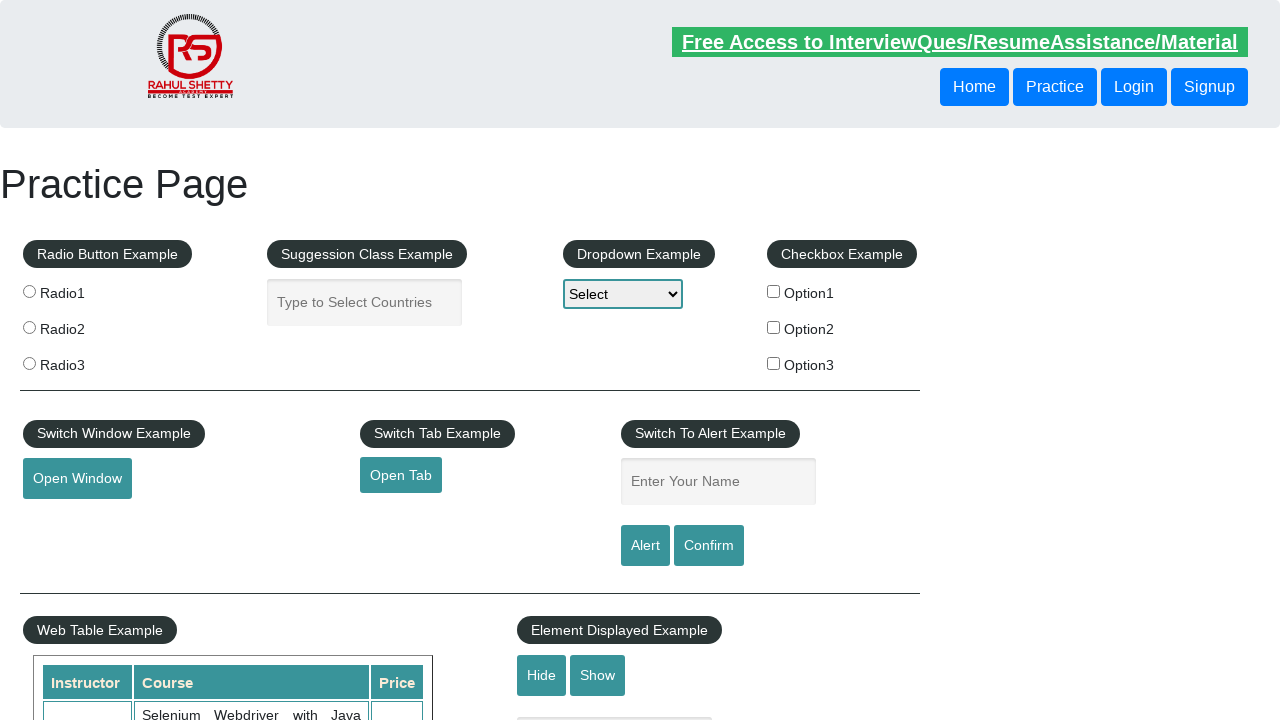

Verified footer link 19 has valid href: #
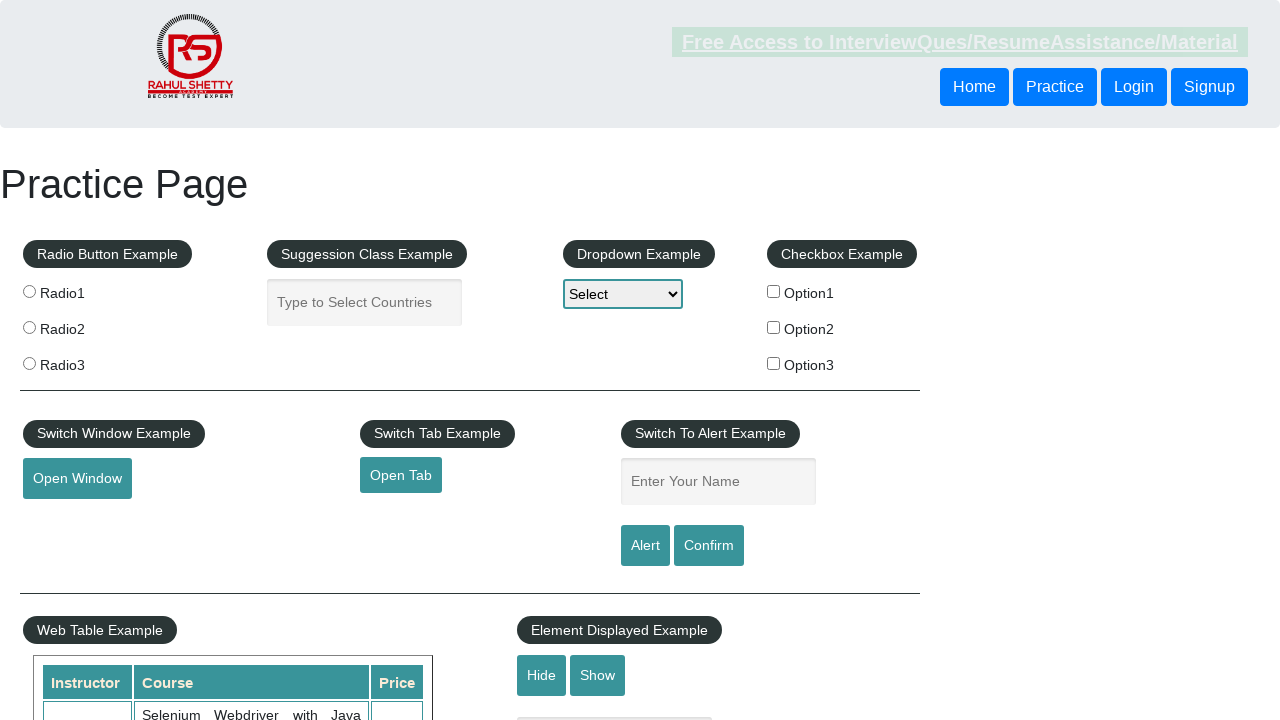

Verified footer link 20 has valid href: #
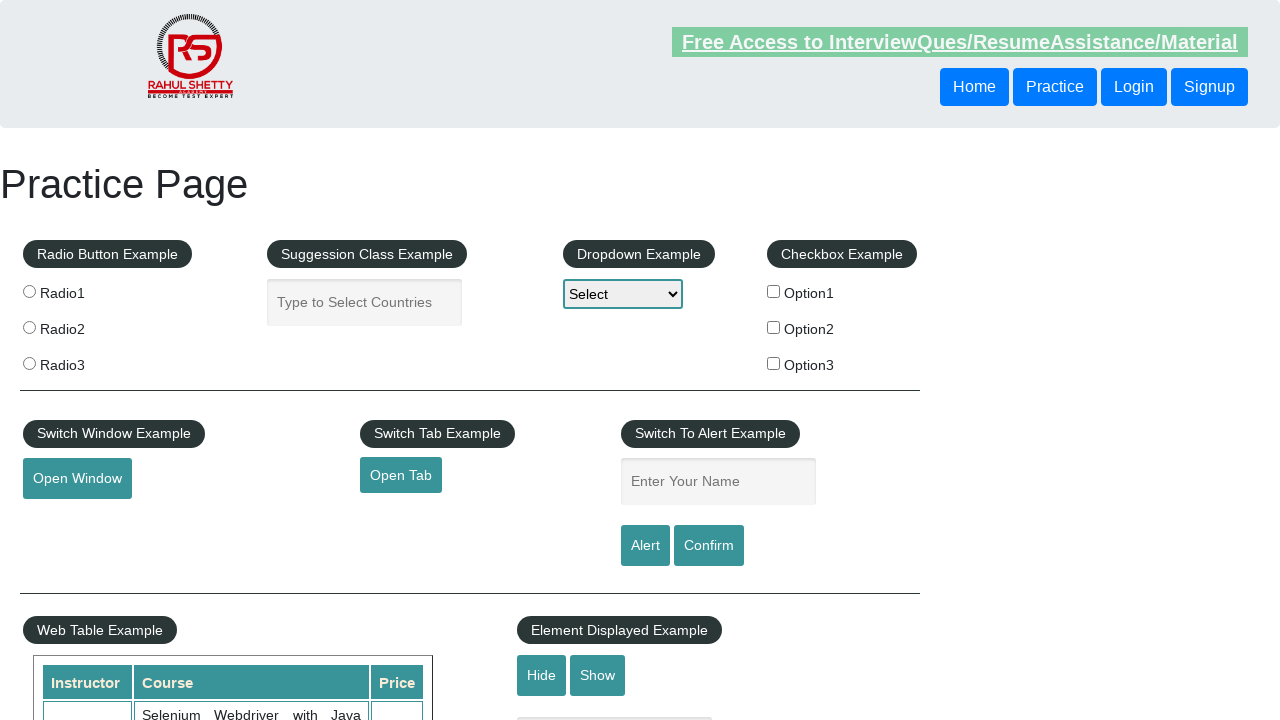

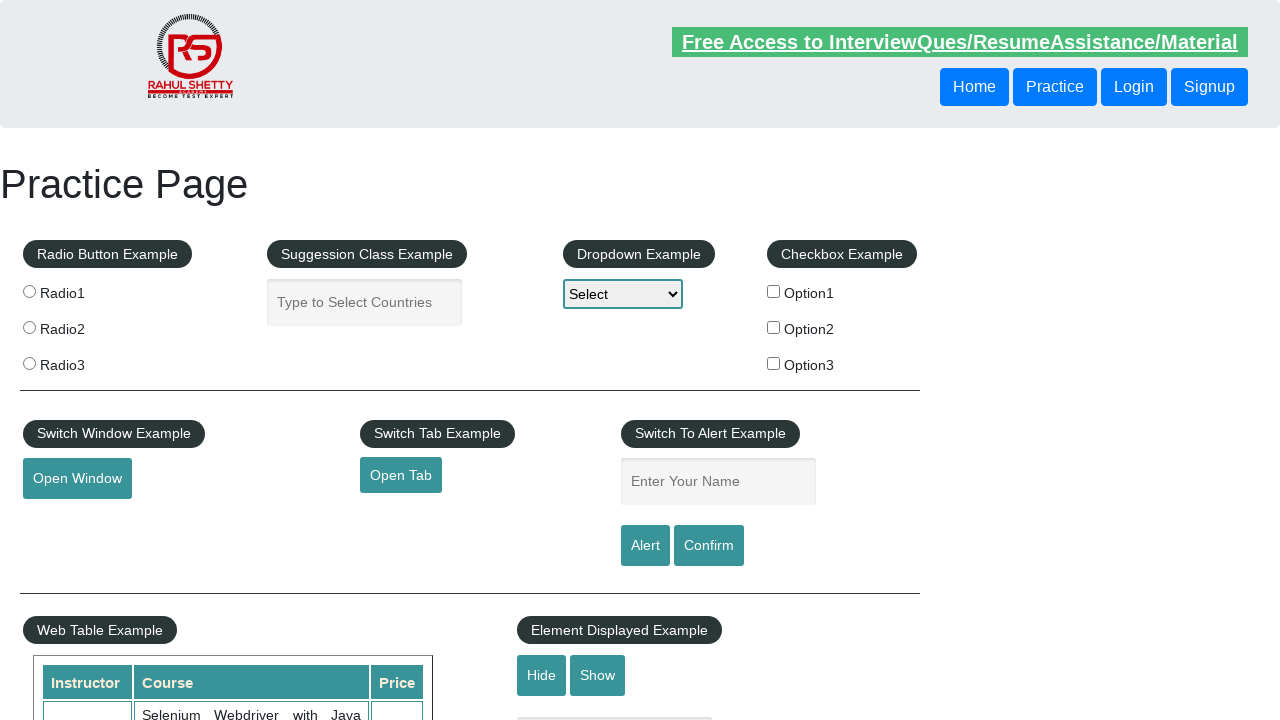